Tests right-click context menu functionality by performing a context click on a button element to trigger a custom context menu

Starting URL: https://swisnl.github.io/jQuery-contextMenu/demo.html

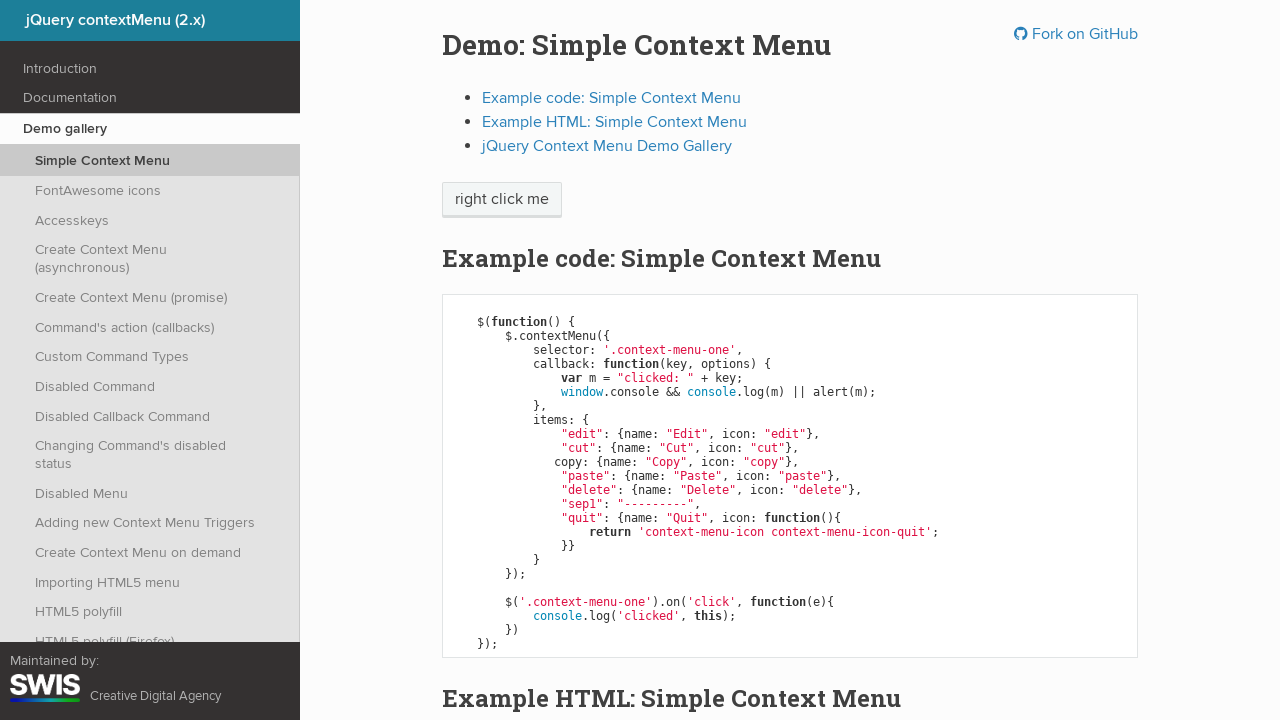

Navigated to jQuery contextMenu demo page
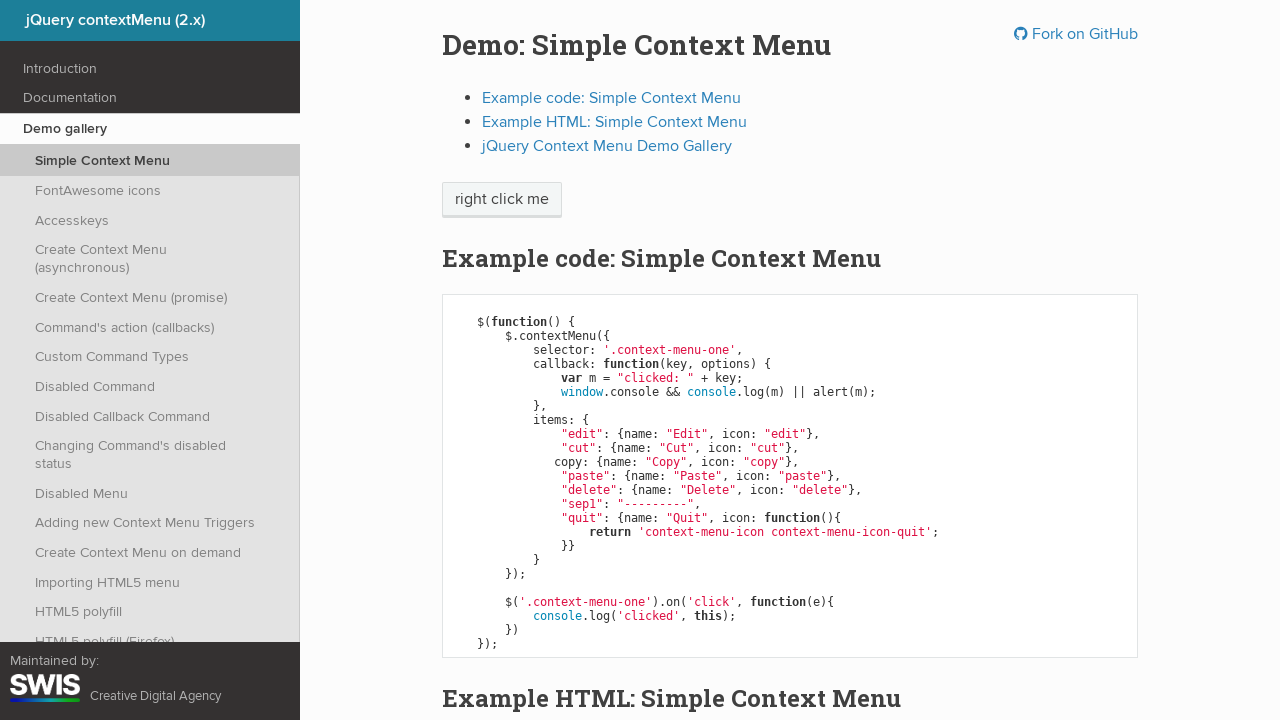

Right-clicked on context menu button to trigger custom context menu at (502, 200) on span.context-menu-one.btn.btn-neutral
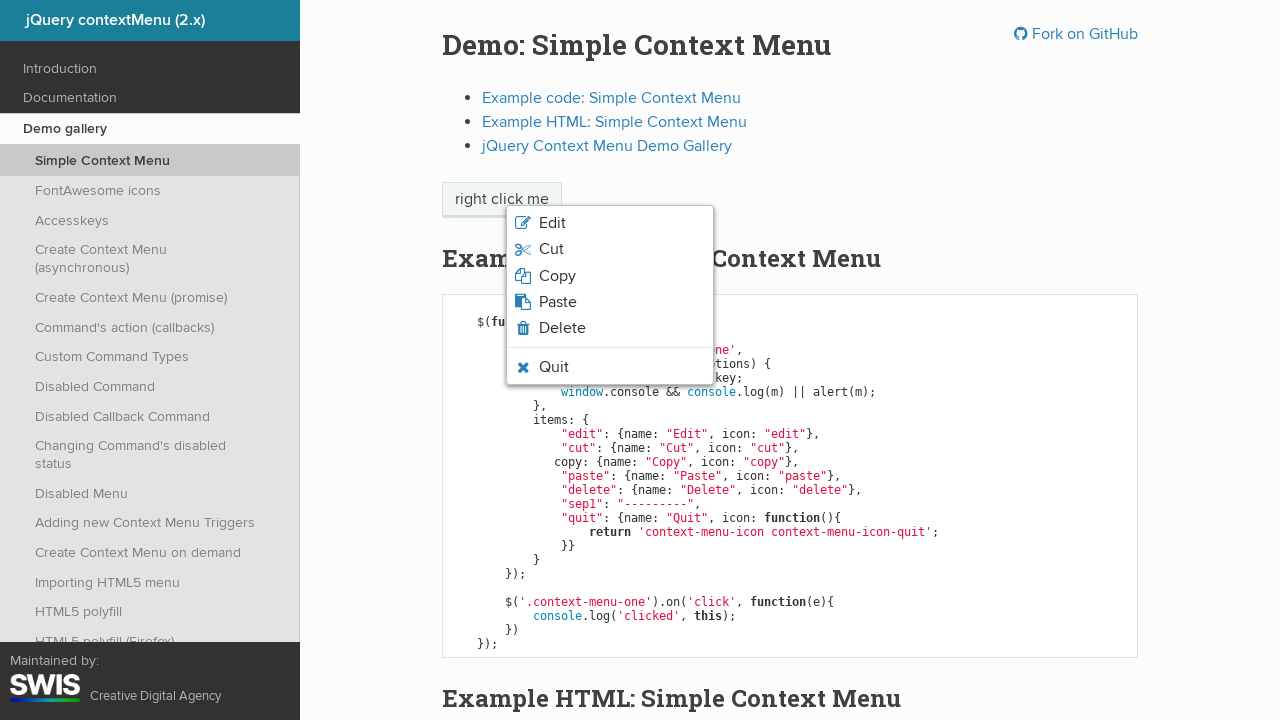

Context menu appeared and is now visible
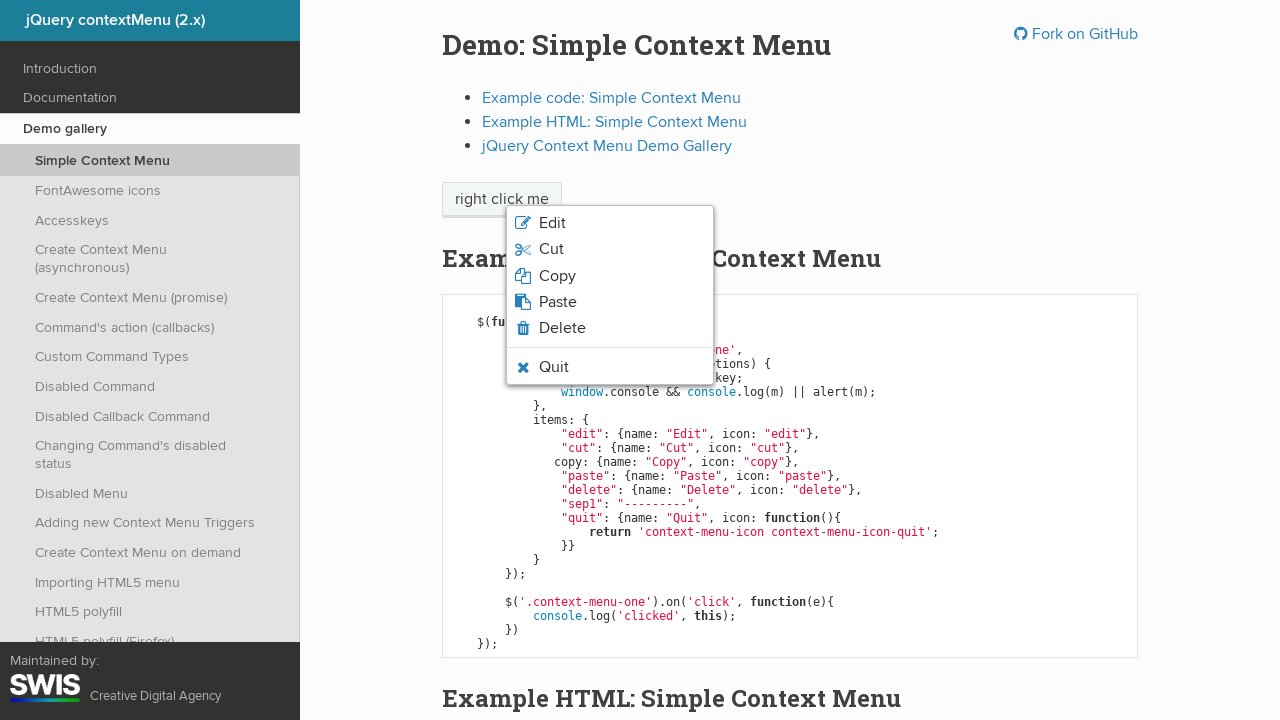

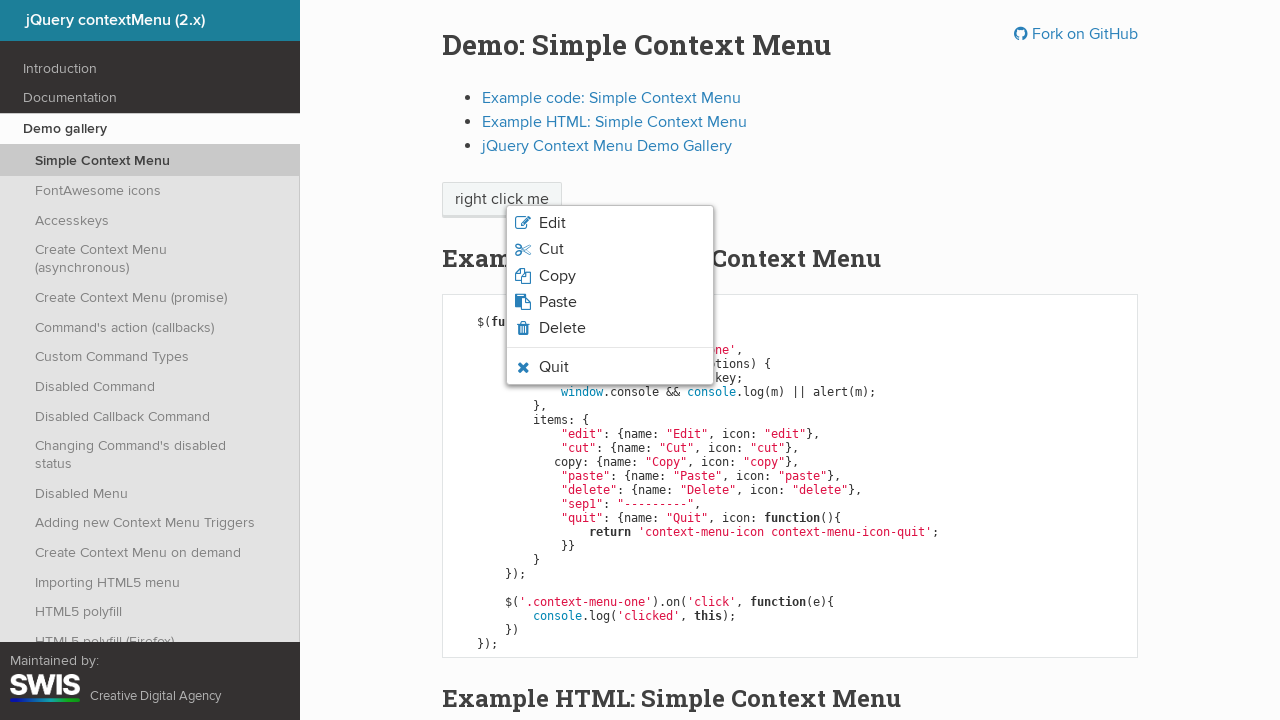